Tests a data types form by filling in personal information fields (name, address, contact details, job info) and verifying form validation - checking that the zip code field shows an error state while other fields show success state after submission.

Starting URL: https://bonigarcia.dev/selenium-webdriver-java/data-types.html

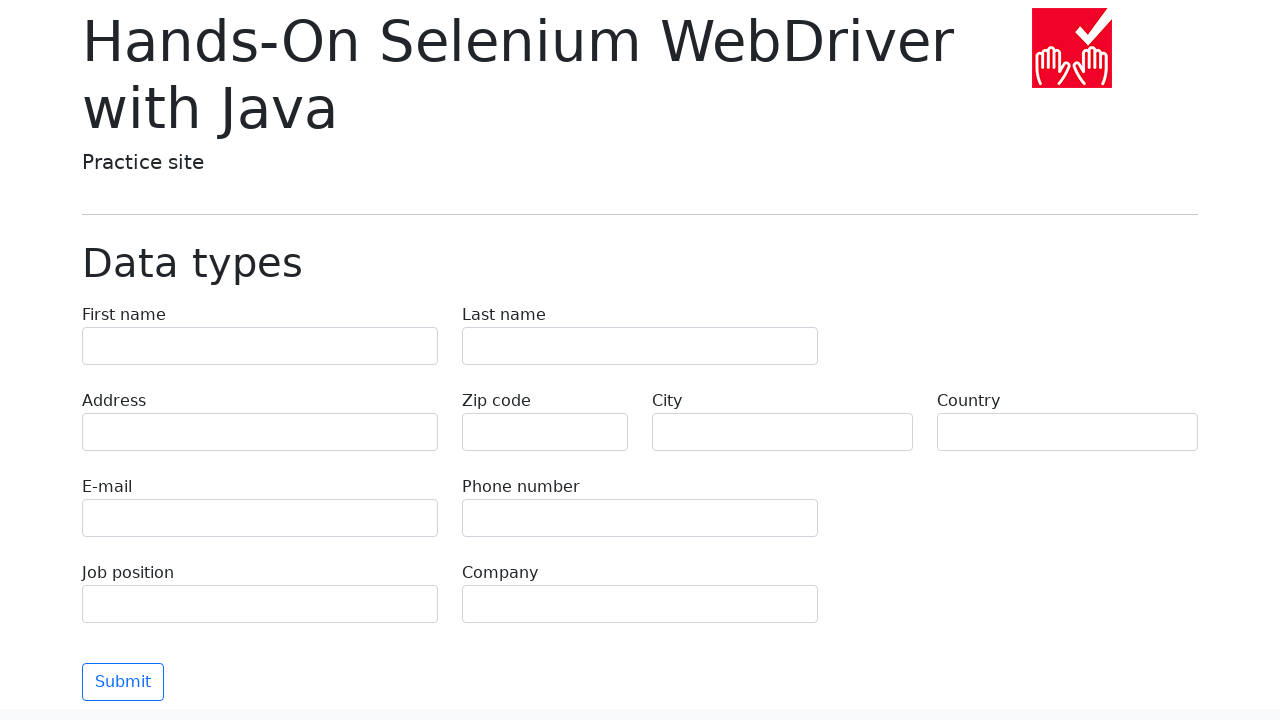

Filled first name field with 'Иван' on input[name='first-name']
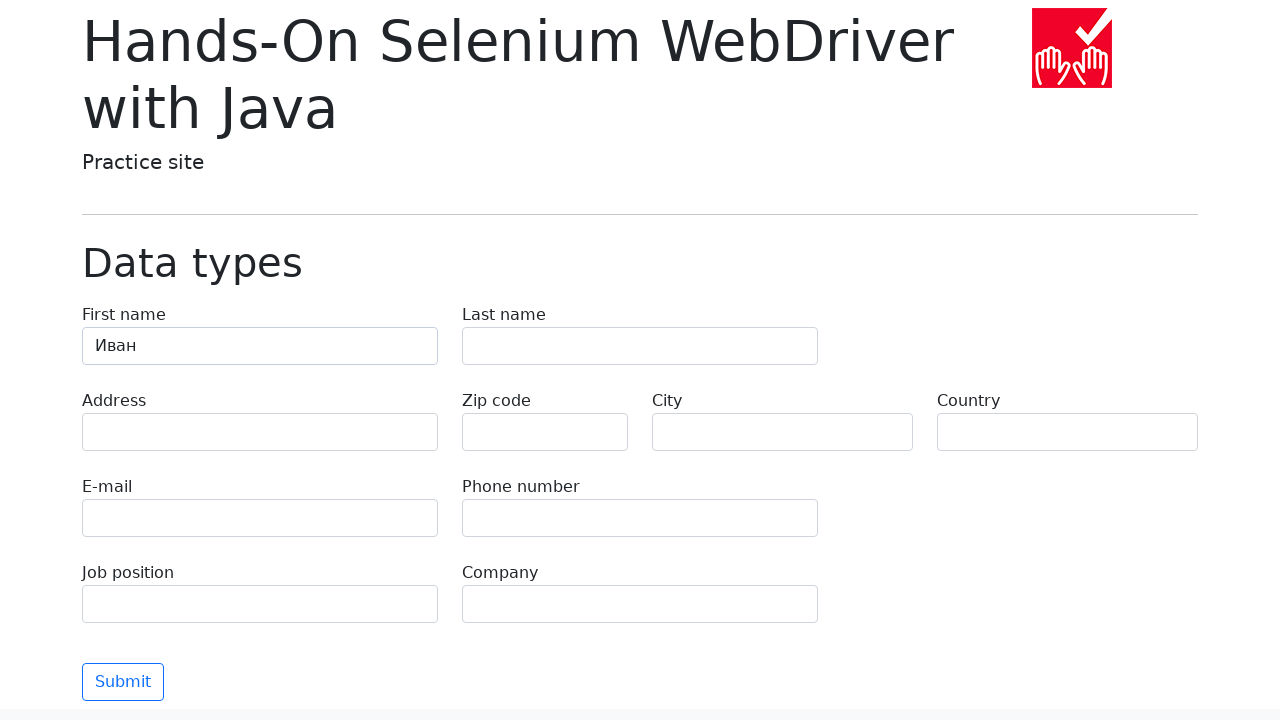

Filled last name field with 'Петров' on input[name='last-name']
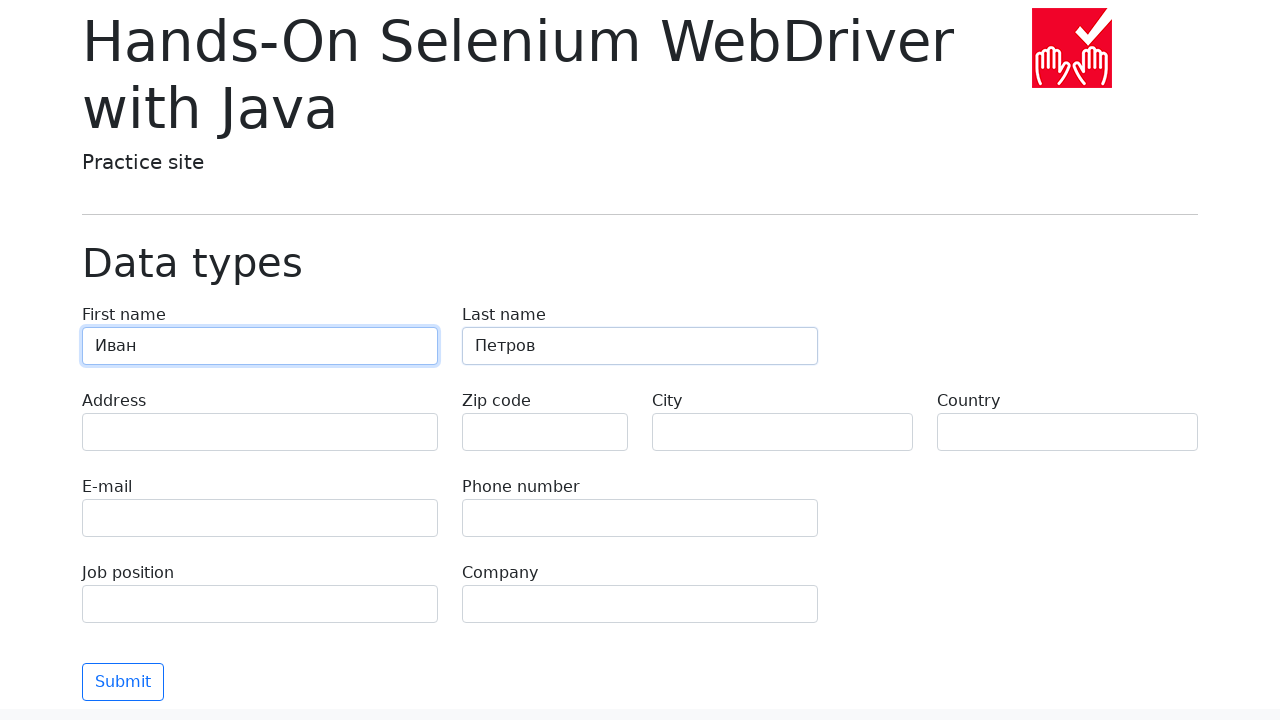

Filled address field with 'Ленина, 55-3' on input[name='address']
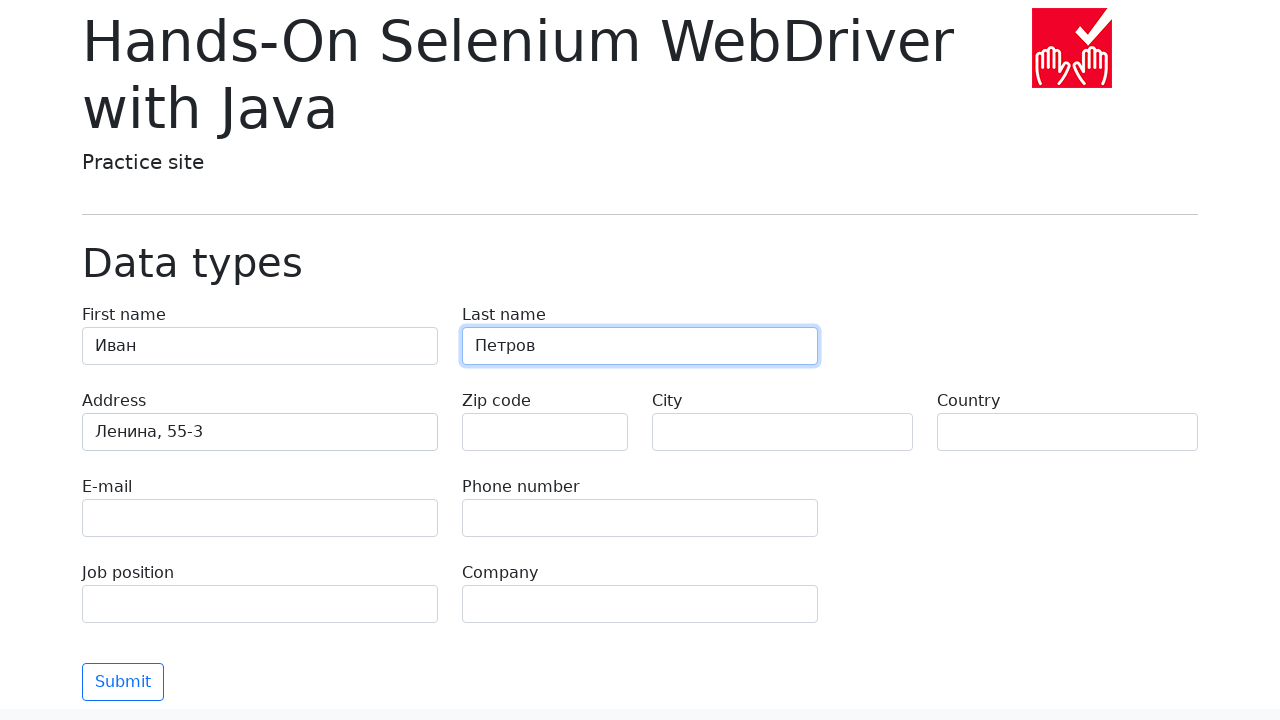

Filled city field with 'Москва' on input[name='city']
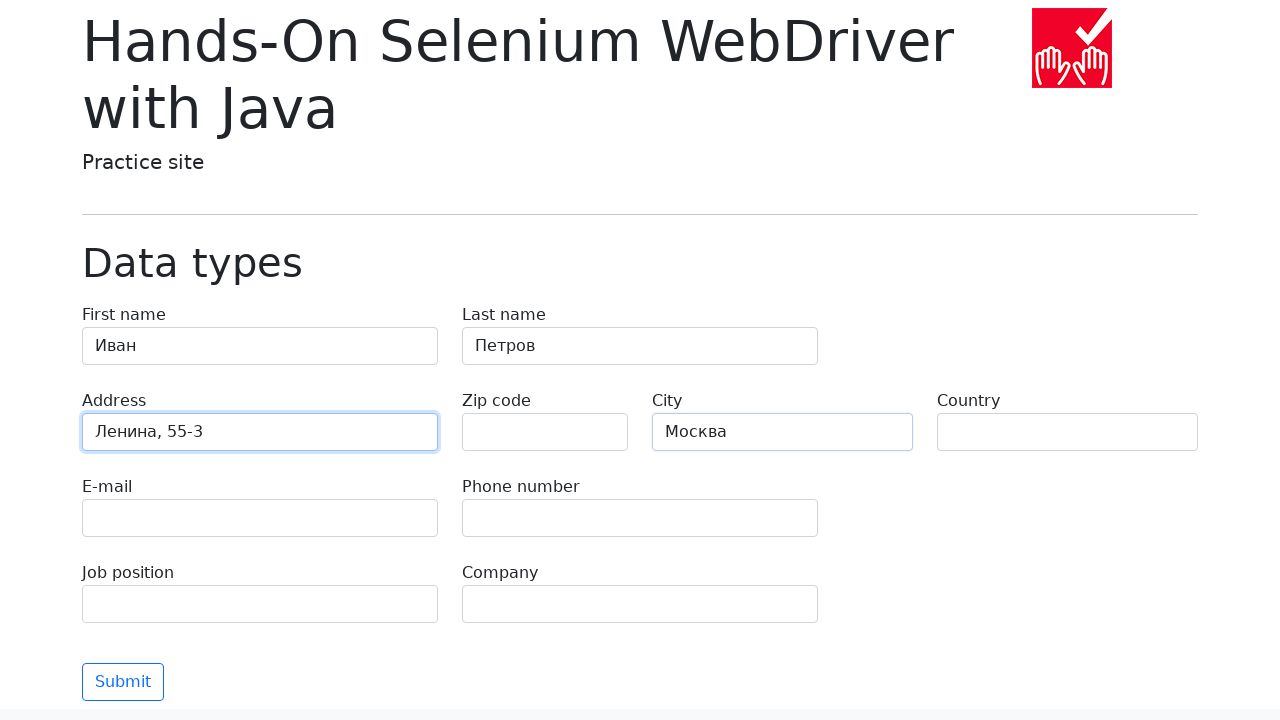

Filled country field with 'Россия' on input[name='country']
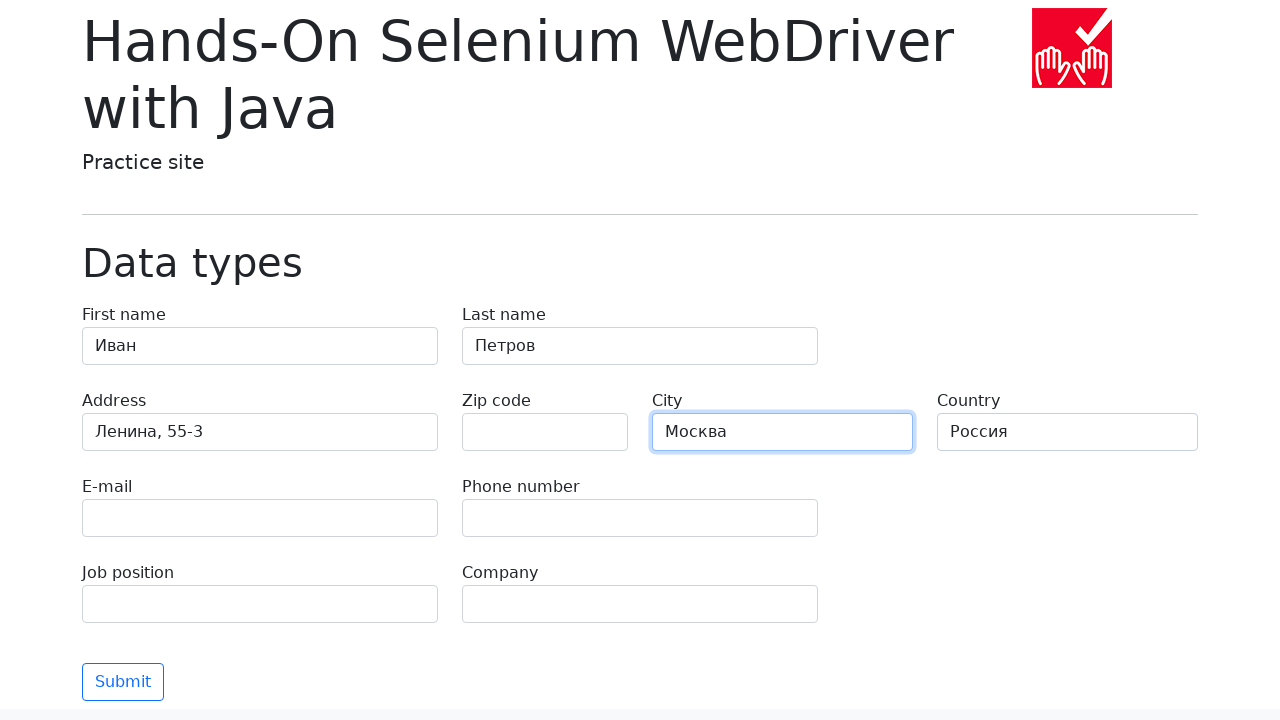

Filled email field with 'test@skypro.com' on input[name='e-mail']
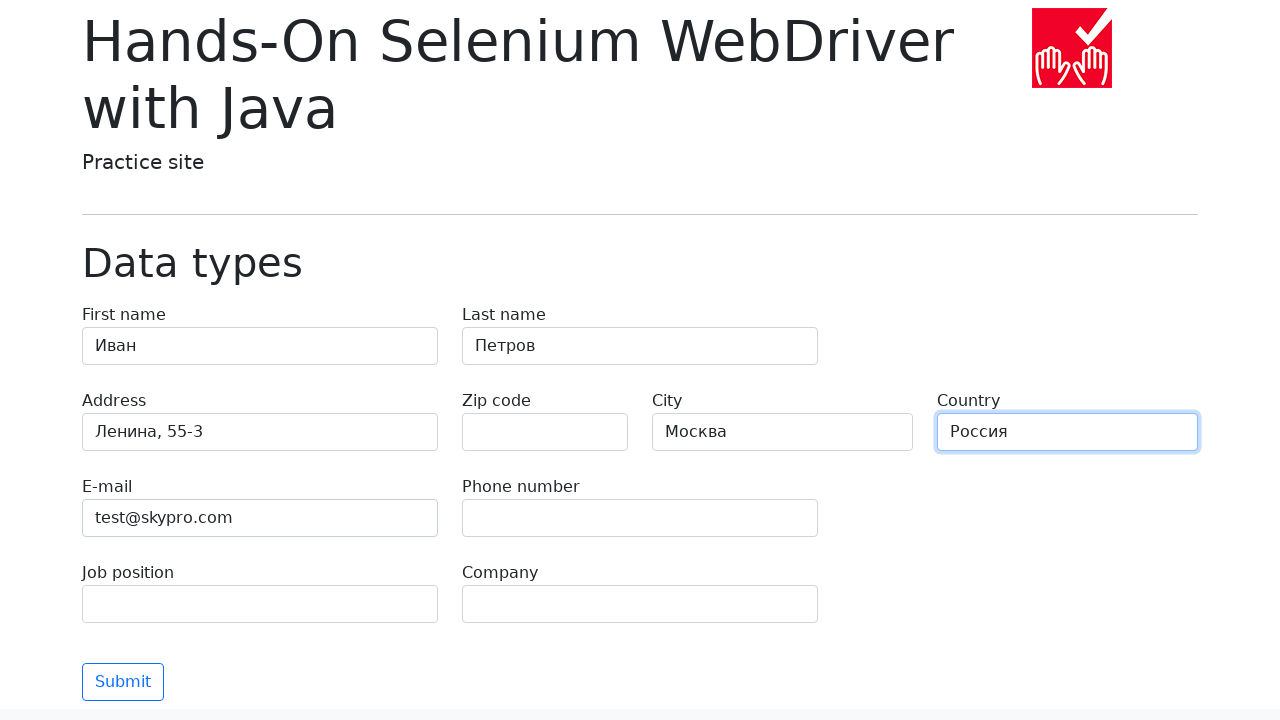

Filled phone field with '+7985899998787' on input[name='phone']
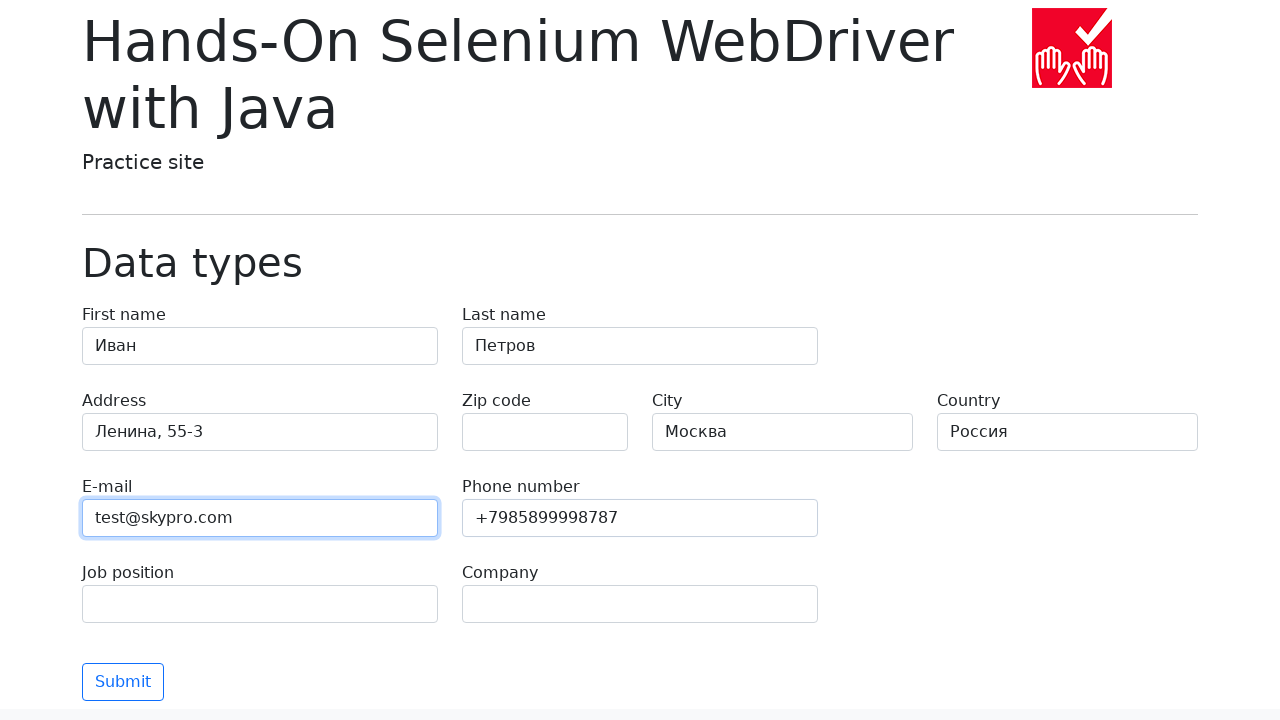

Filled job position field with 'QA' on input[name='job-position']
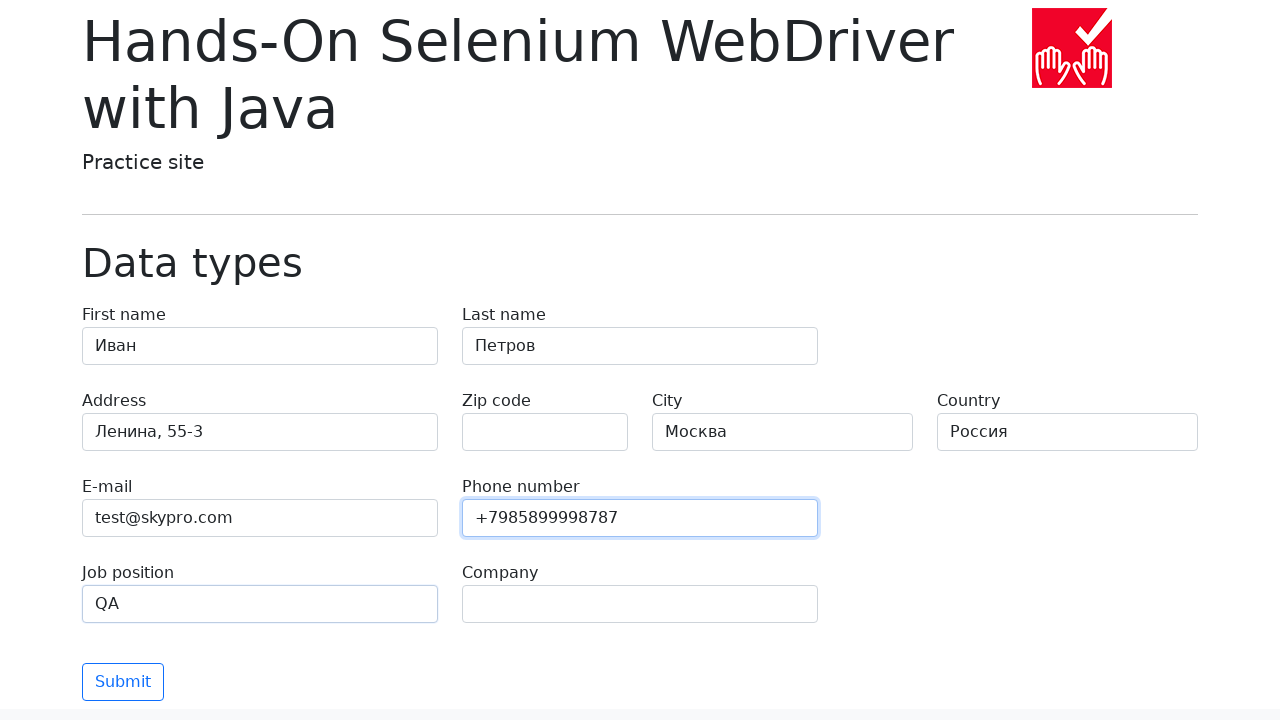

Filled company field with 'SkyPro' on input[name='company']
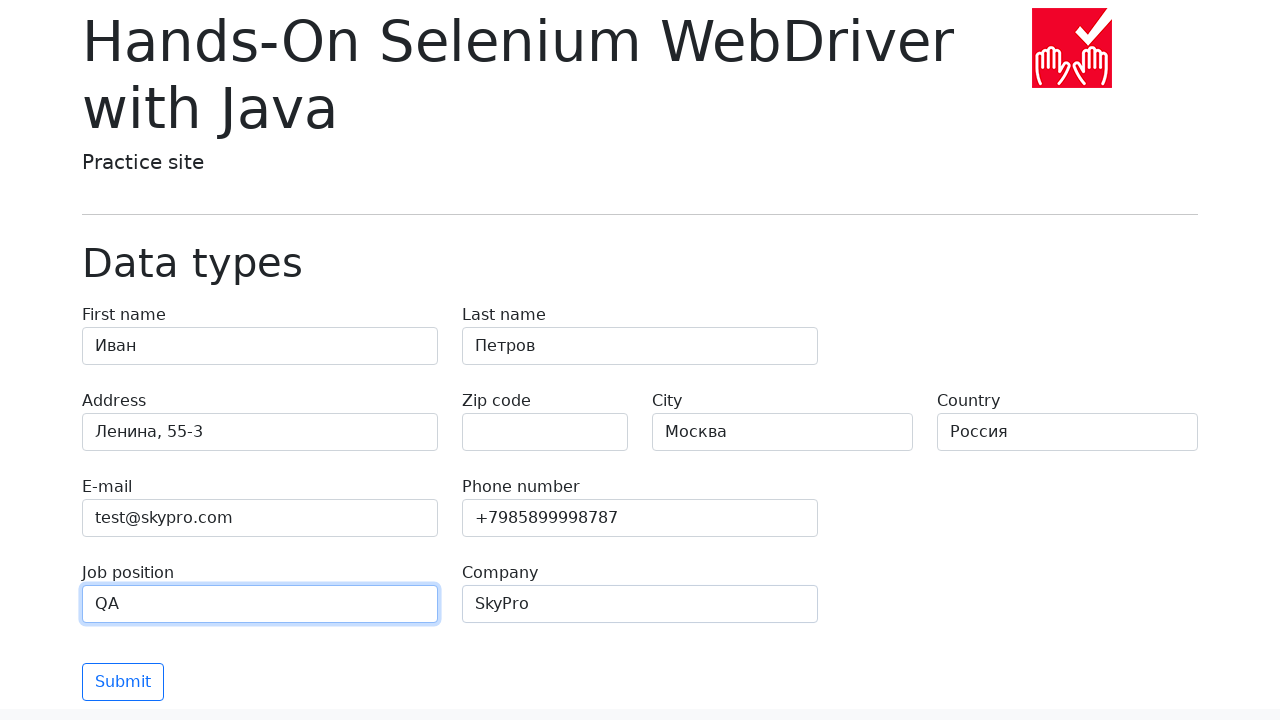

Clicked submit button to submit form at (123, 682) on button[type='submit']
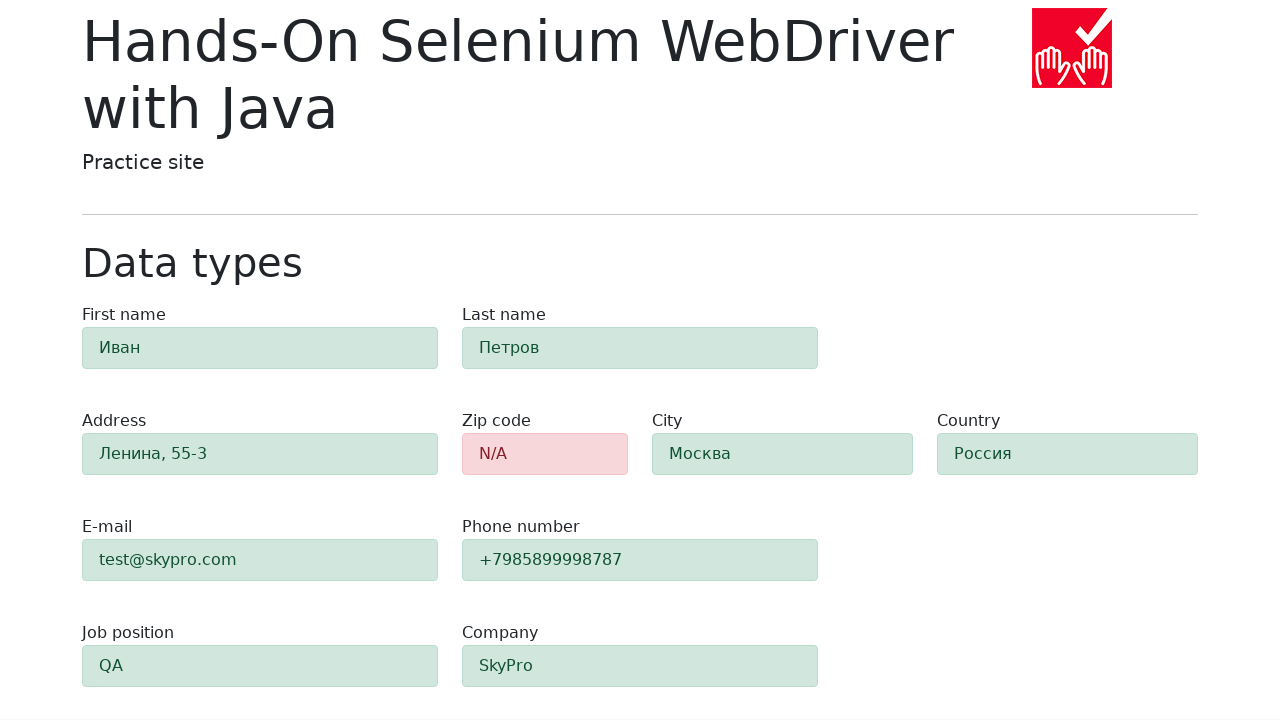

Form validation completed - zip code field shows error state
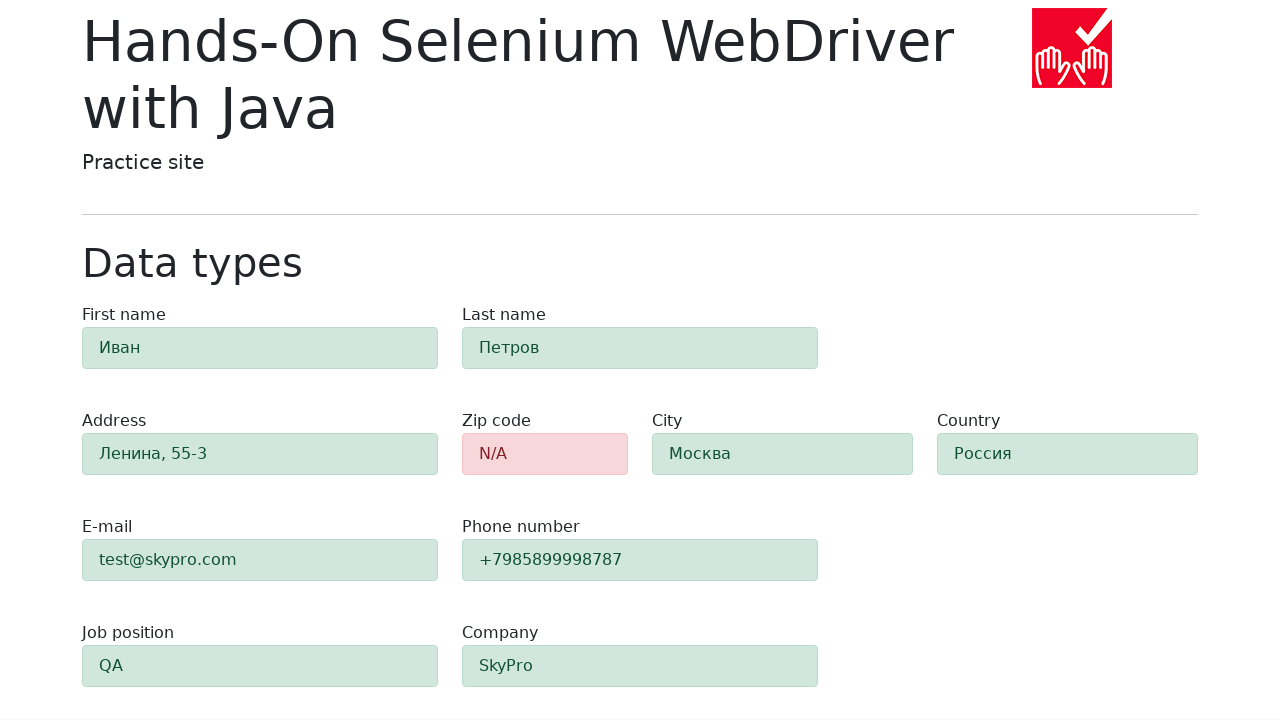

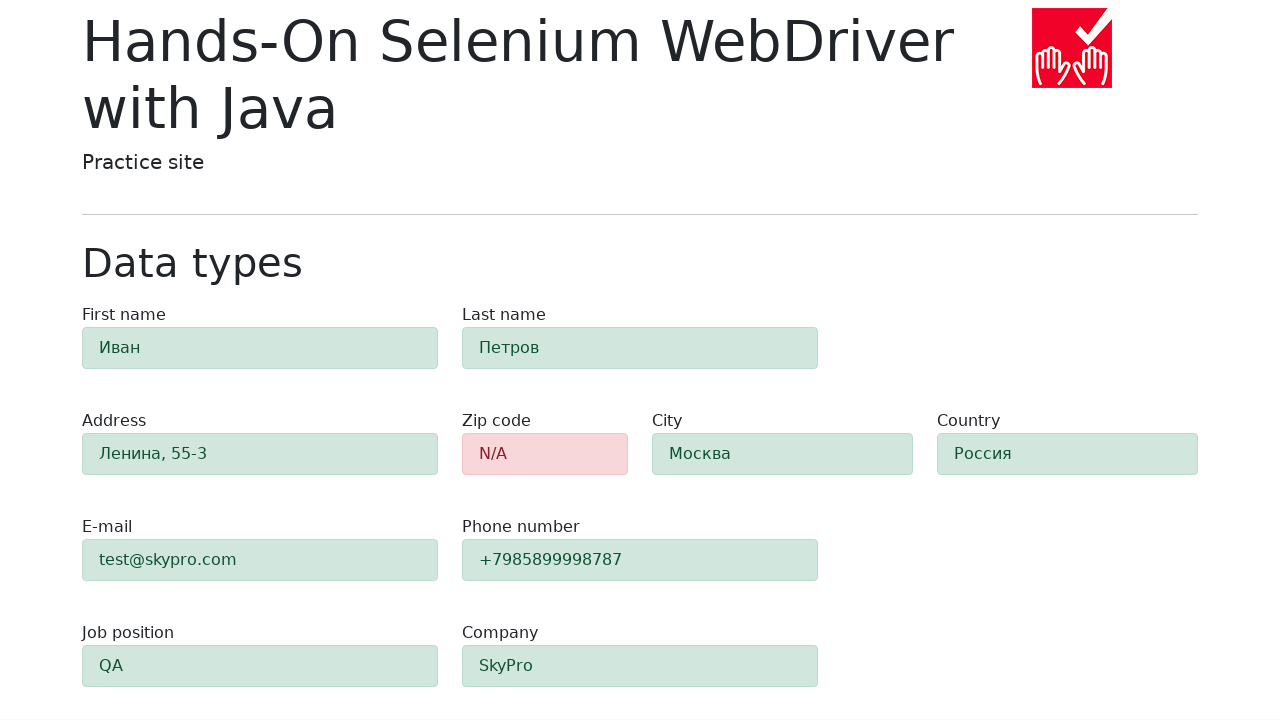